Tests navigation through product listings on PZDeals by clicking on products and navigating back to the listing page

Starting URL: https://www.pzdeals.com/?page=0

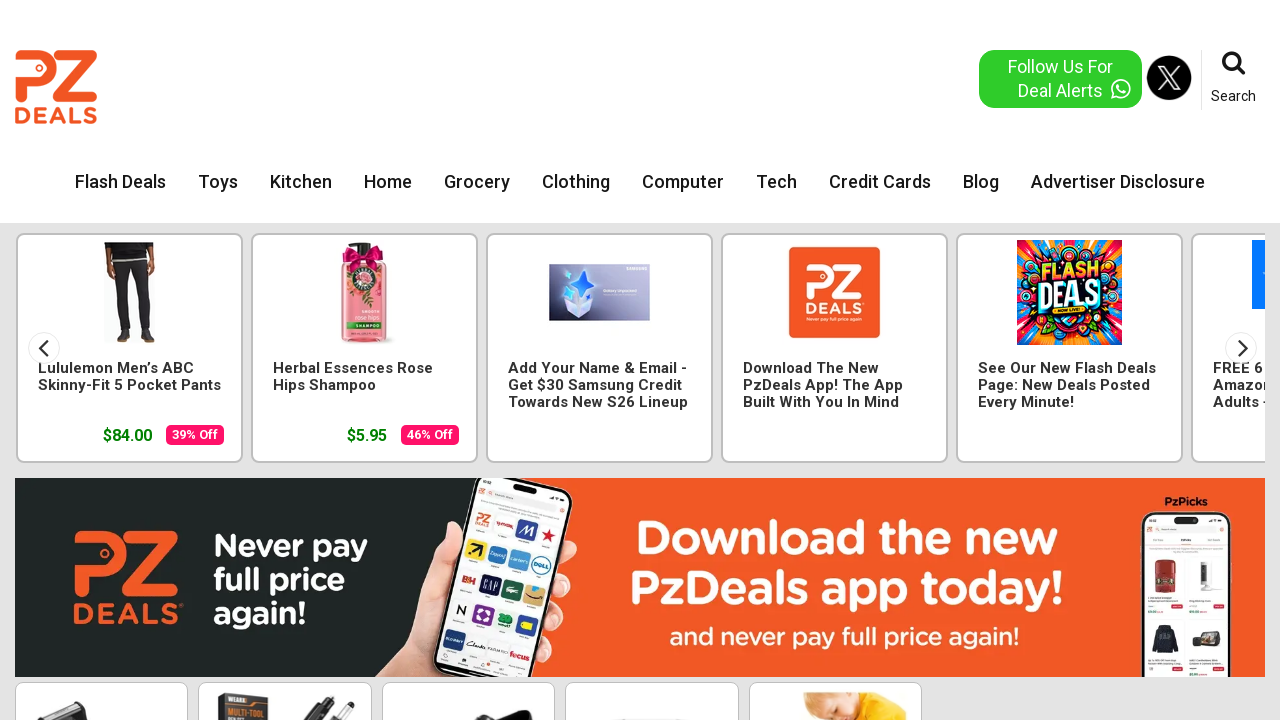

Waited for product listings to load on initial page
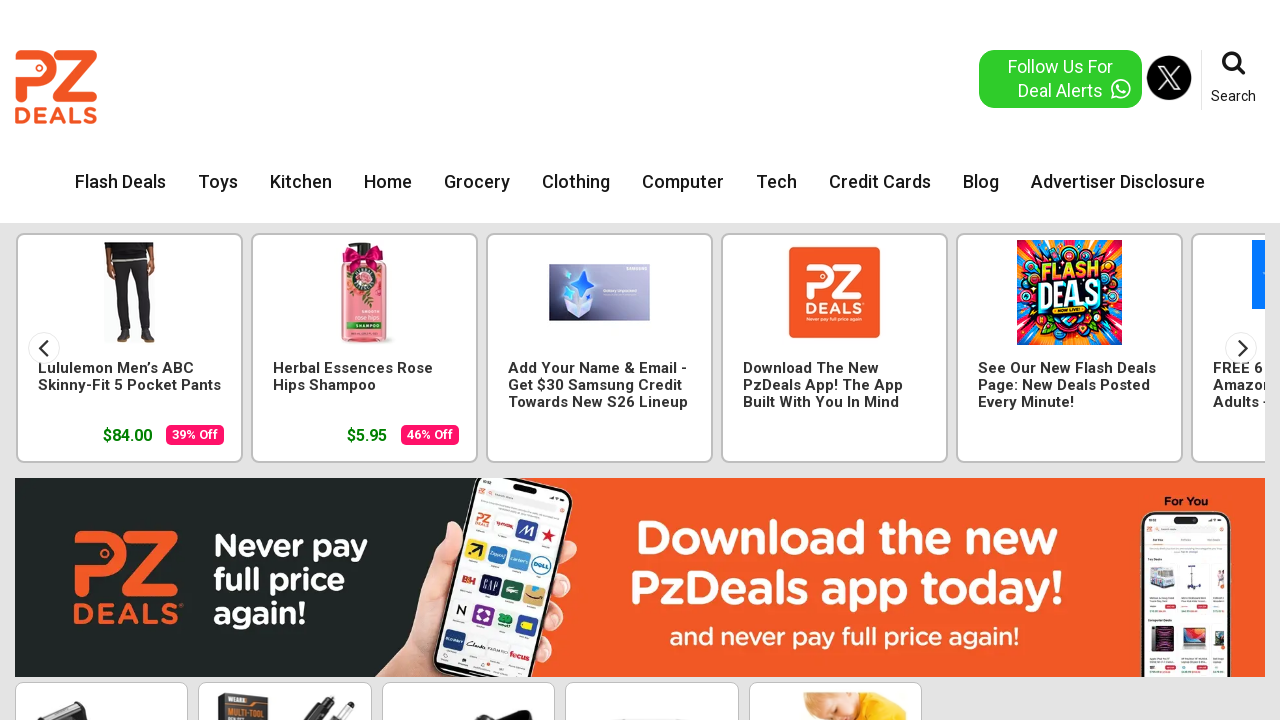

Clicked on first product in listing at (102, 535) on li.on-sale.text-center >> nth=0
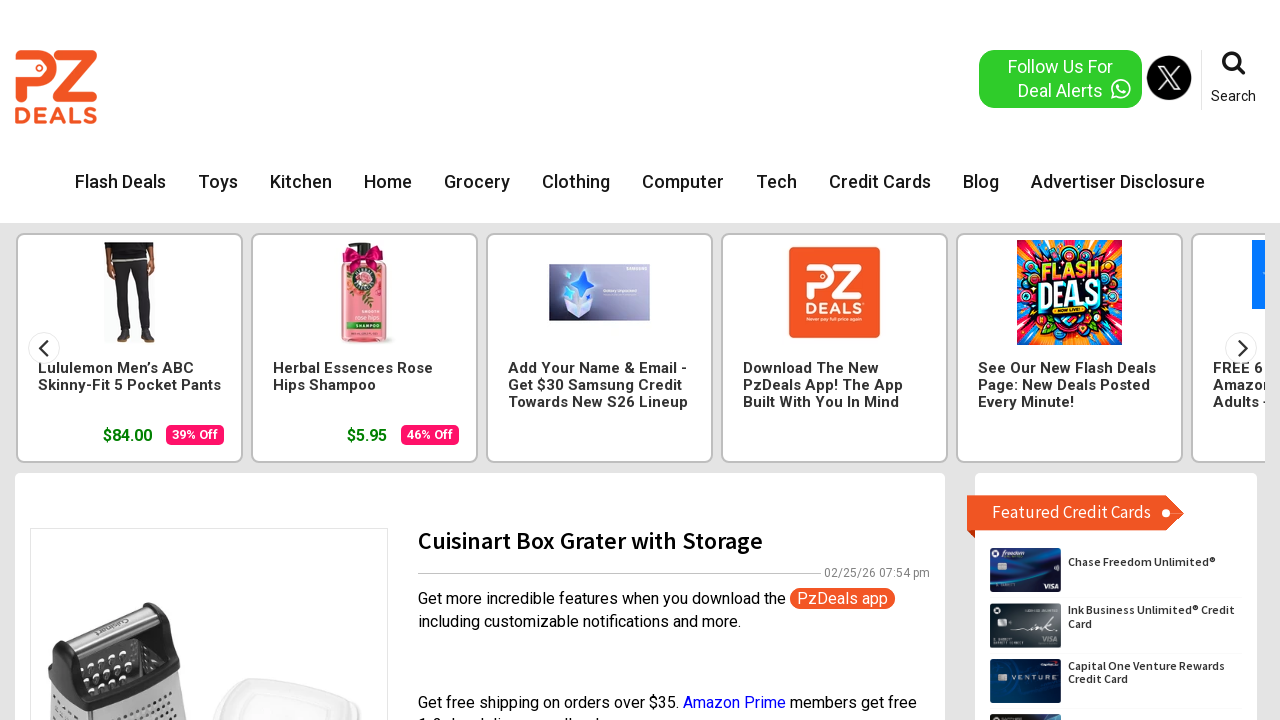

Product detail page loaded
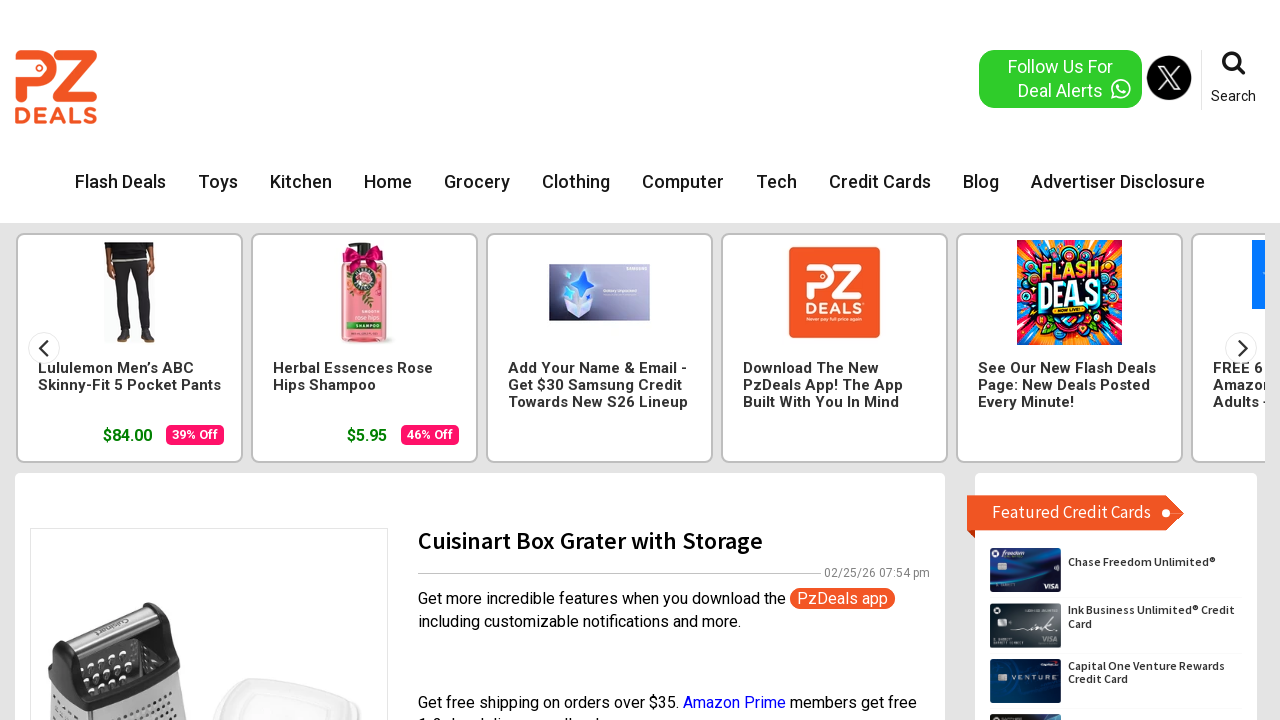

Navigated back to product listing page
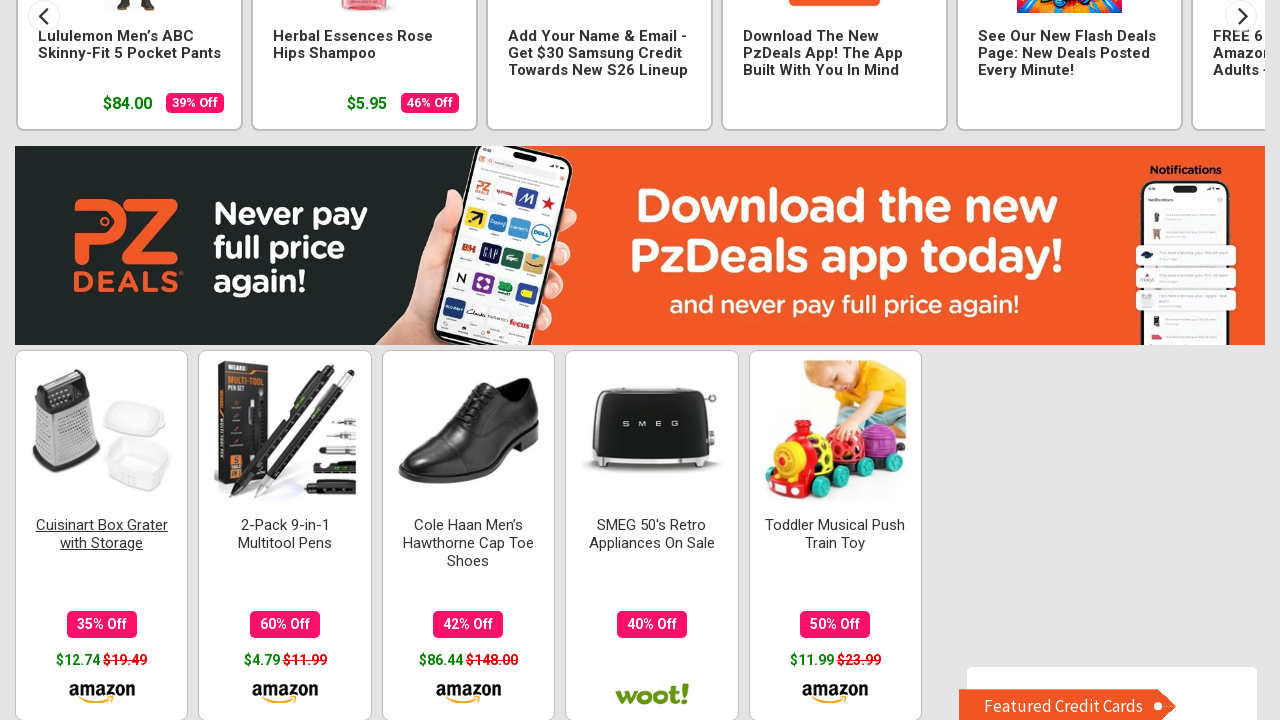

Navigated to page 1 of product listings
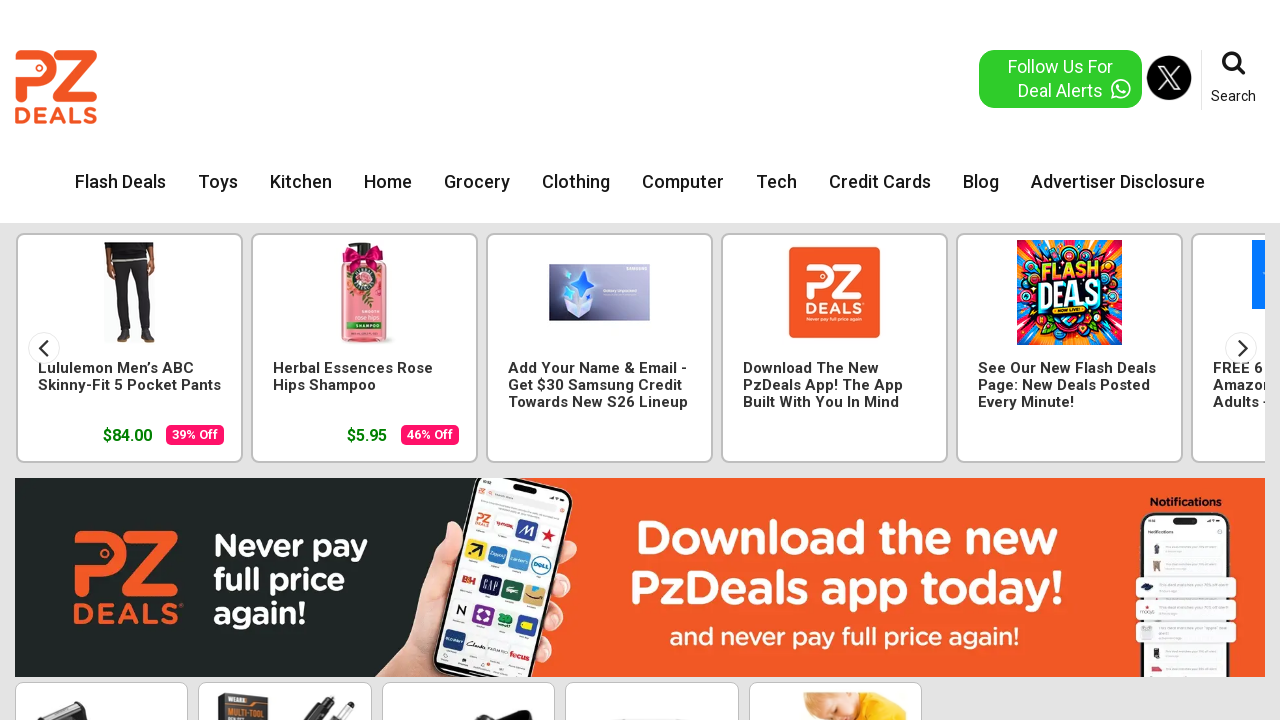

Waited for product listings to load on page 1
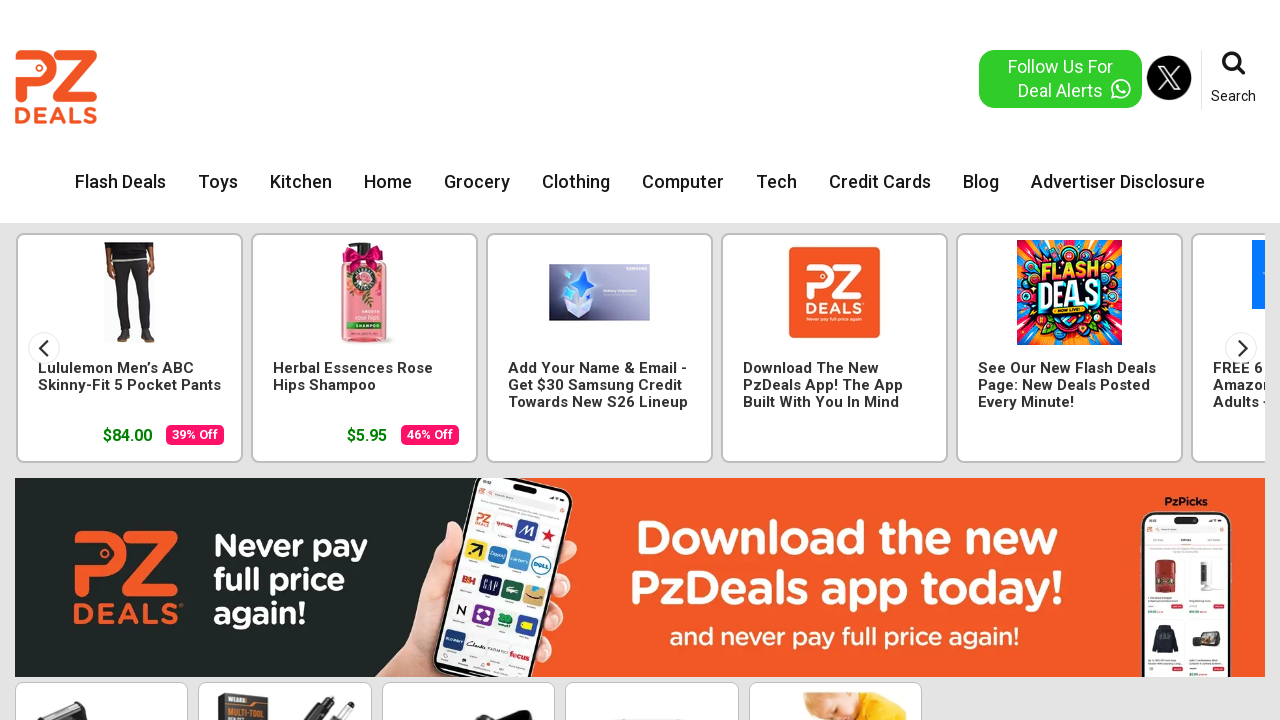

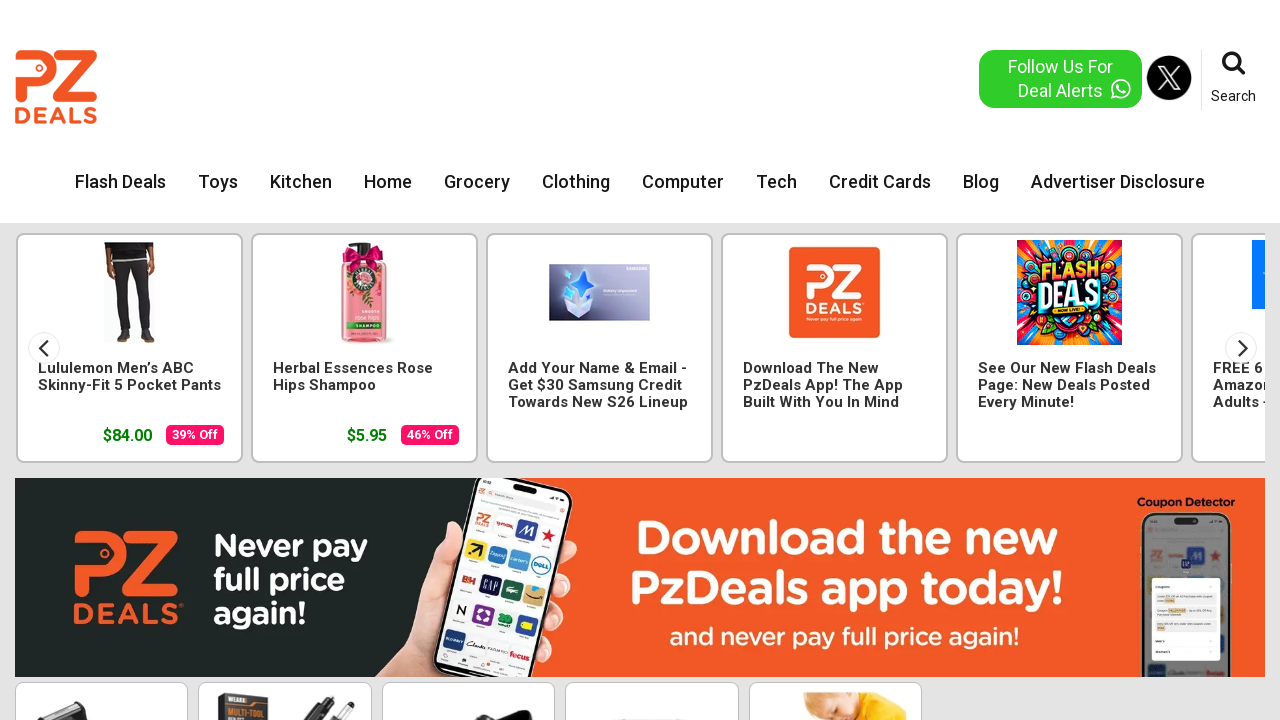